Navigates to an Angular practice page and locates a name input field to verify the element is present and accessible.

Starting URL: https://rahulshettyacademy.com/angularpractice/

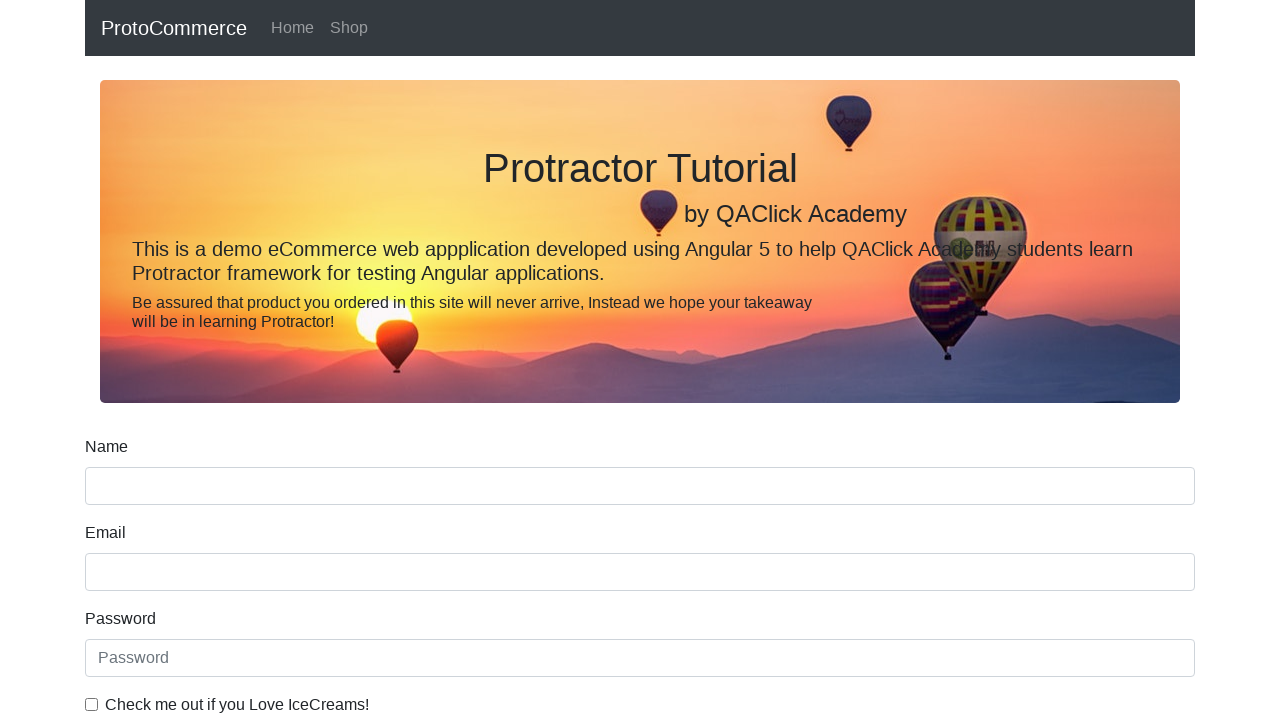

Navigated to Angular practice page
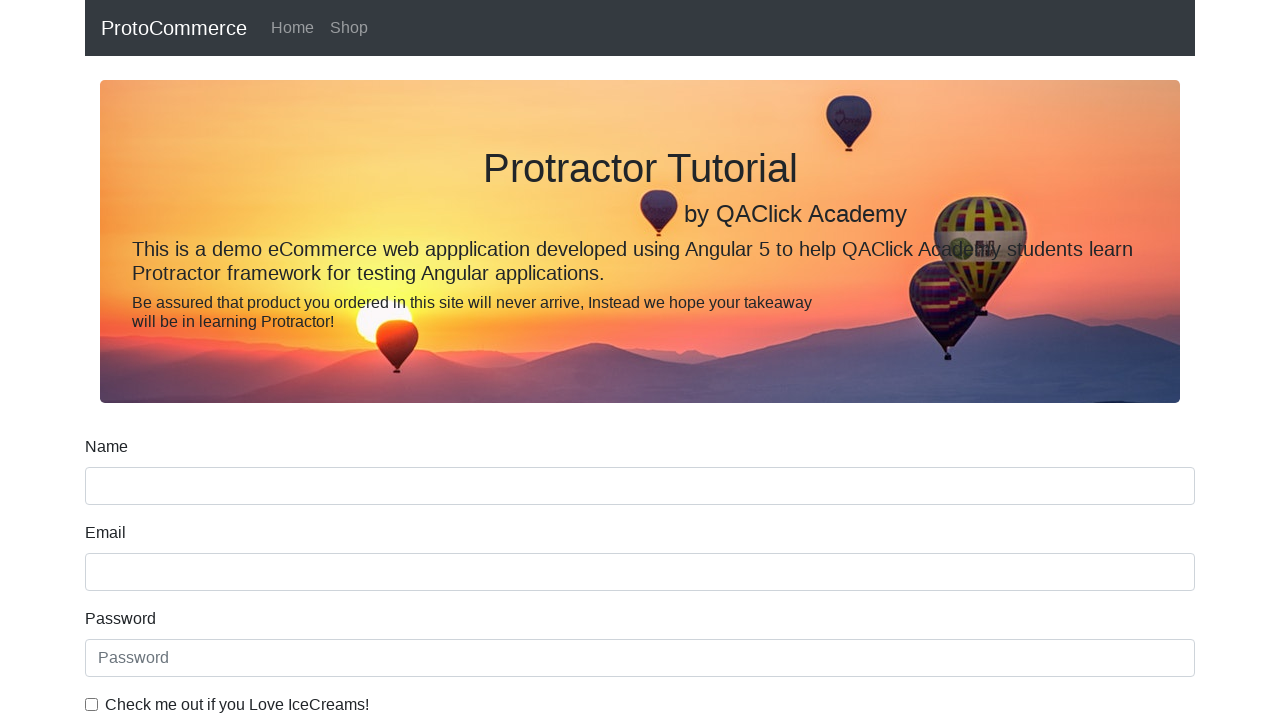

Located name input field element
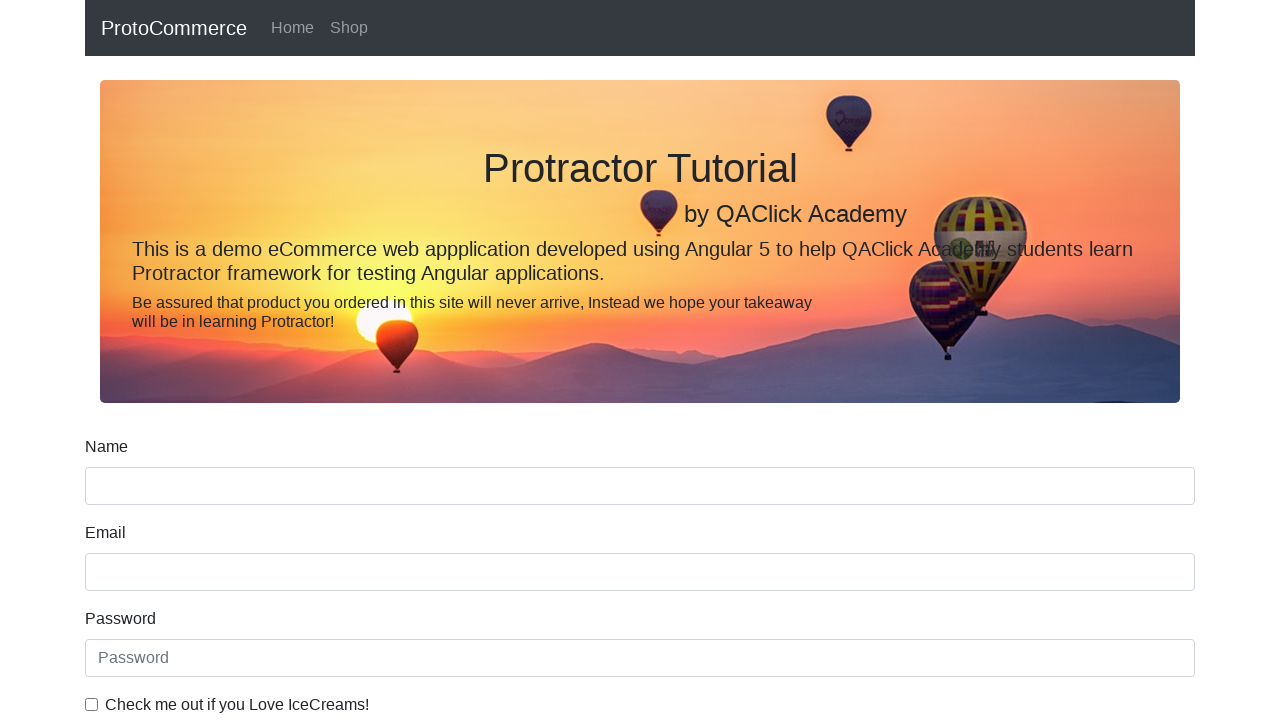

Name input field is now visible
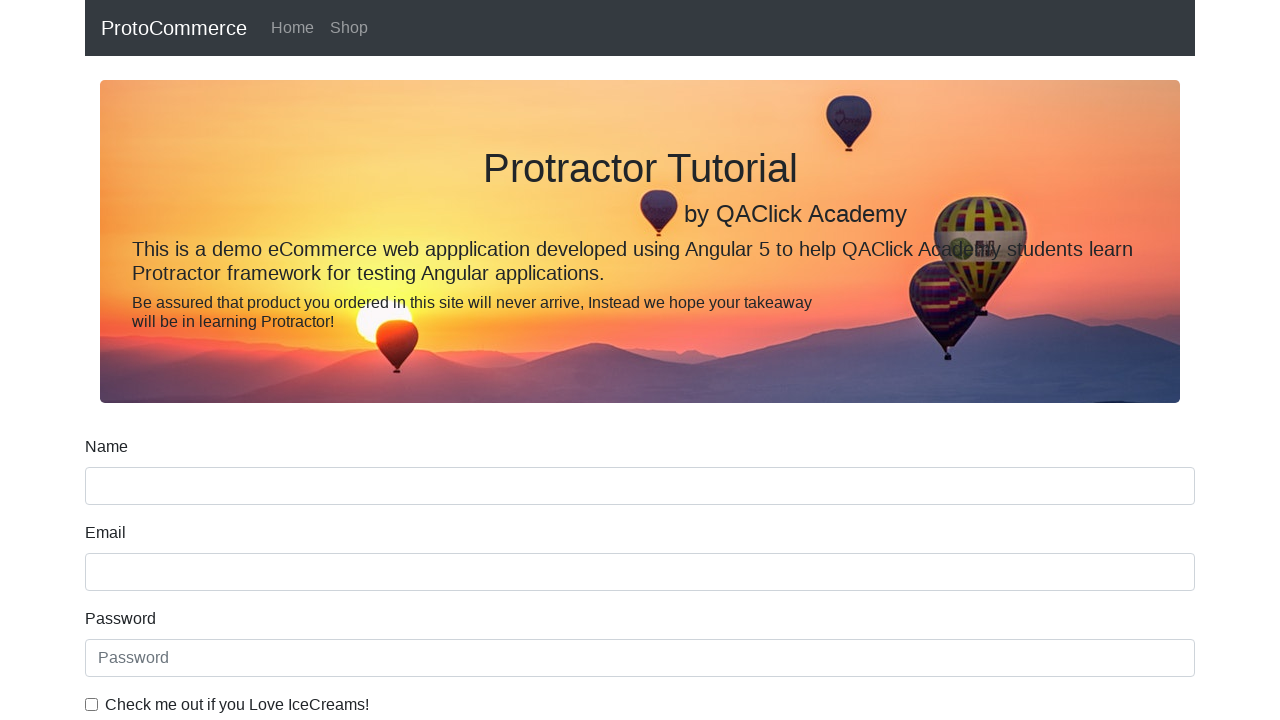

Retrieved bounding box dimensions of name input field
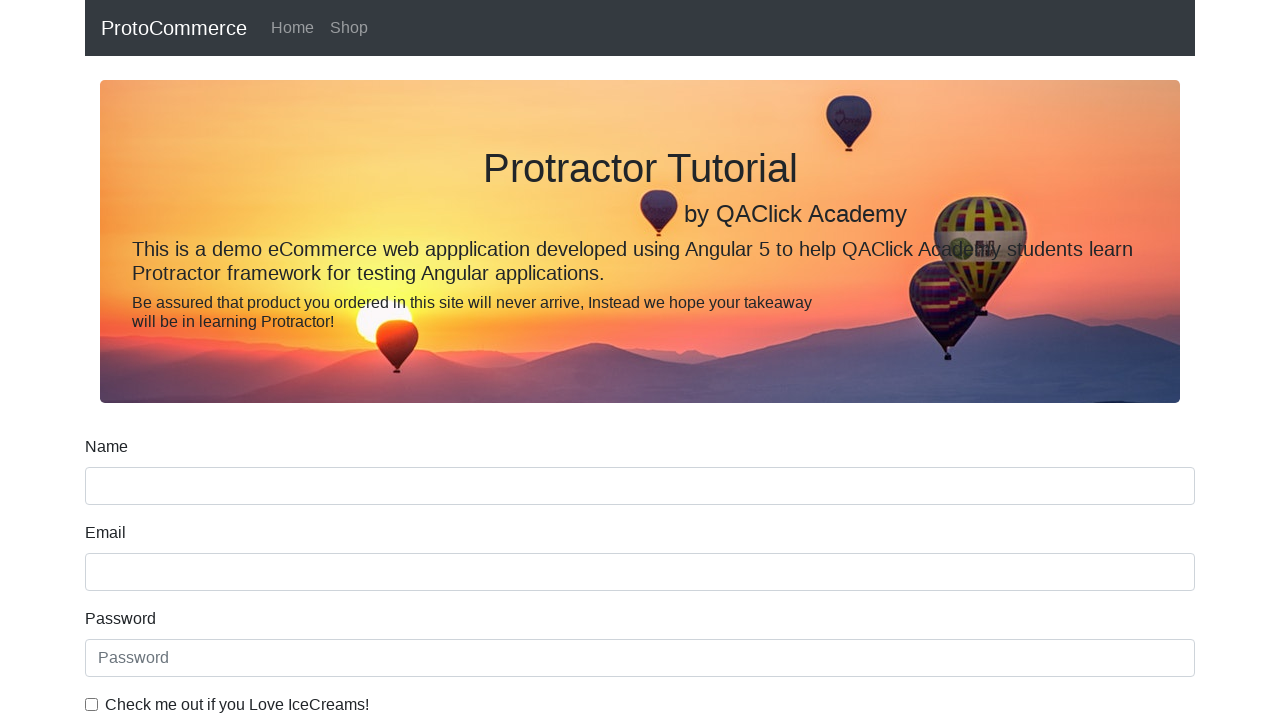

Name input field dimensions - Height: 38, Width: 1110
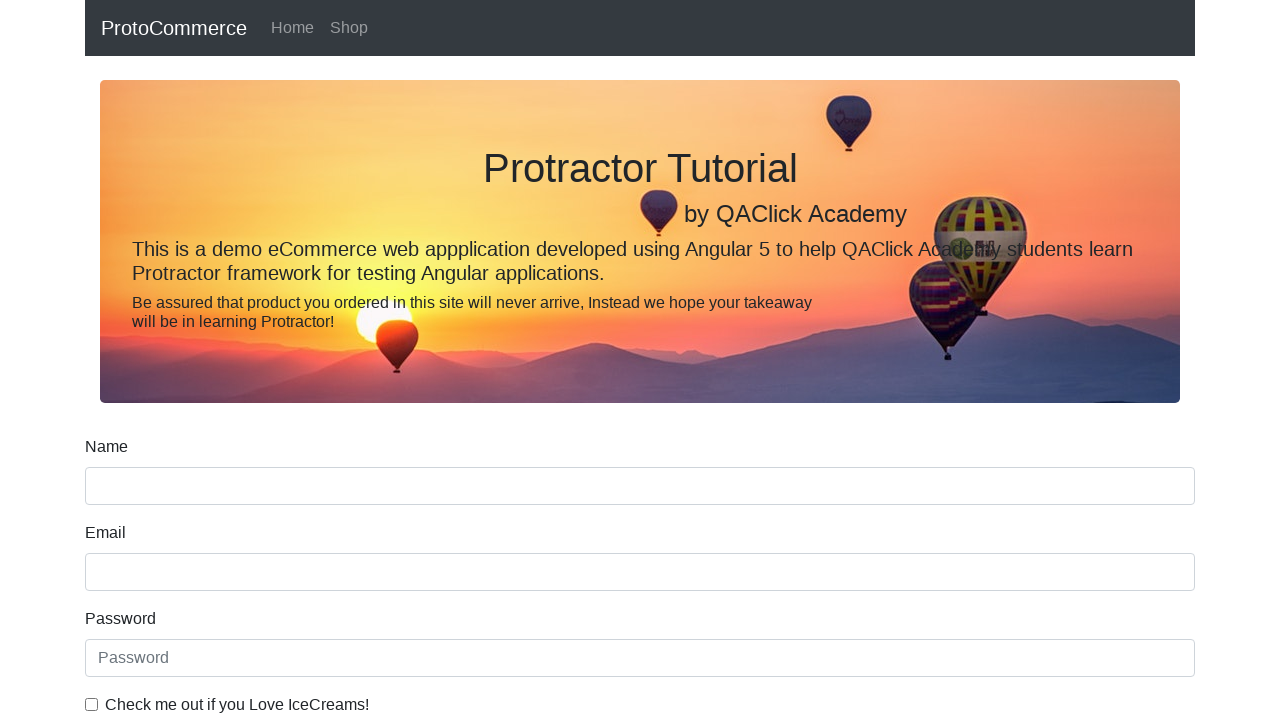

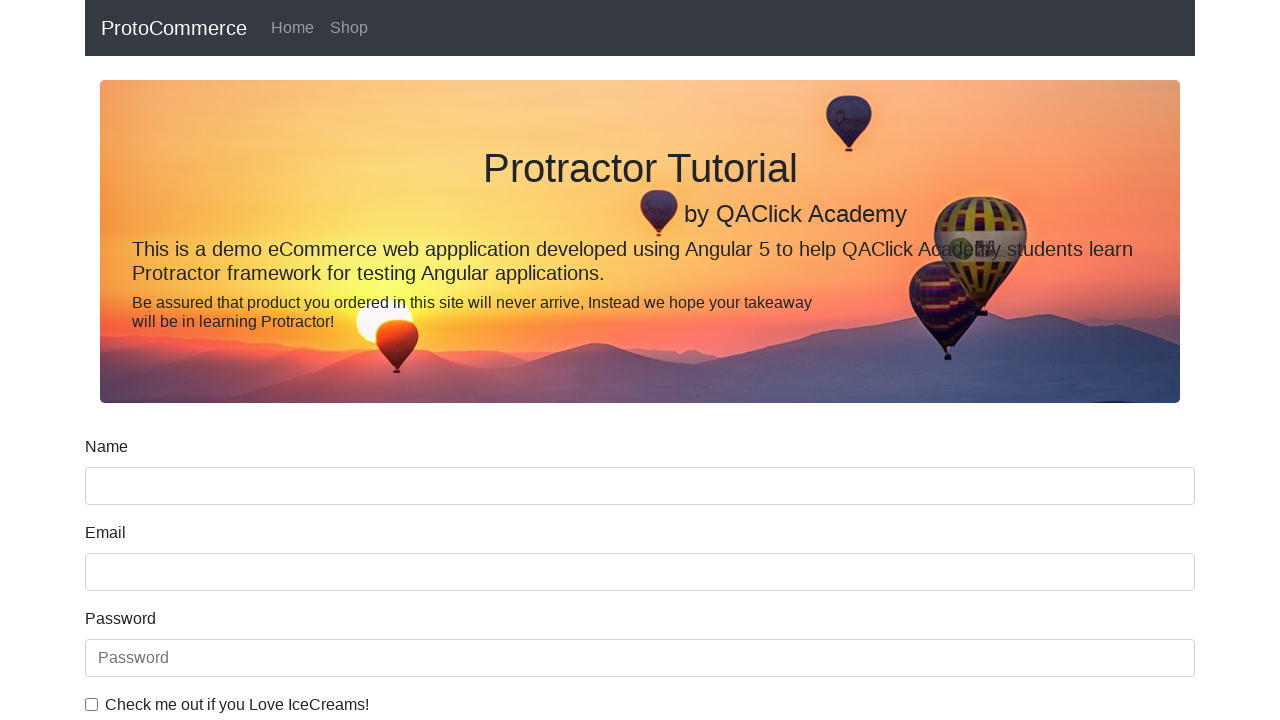